Tests a Sign Up form with dynamic attributes by filling in username, password, confirm password, and email fields, then submitting the form and verifying the success message appears.

Starting URL: https://v1.training-support.net/selenium/dynamic-attributes

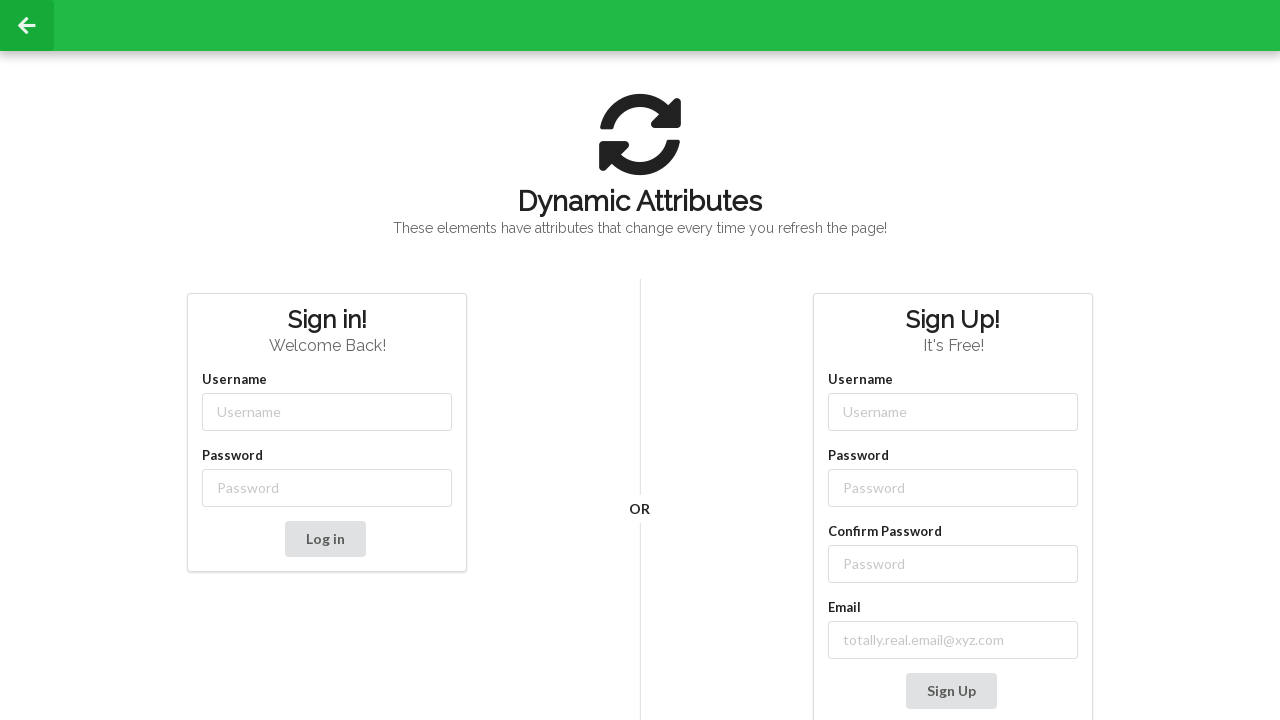

Filled username field with 'testuser_marco' on (//input[@placeholder='Username'])[2]
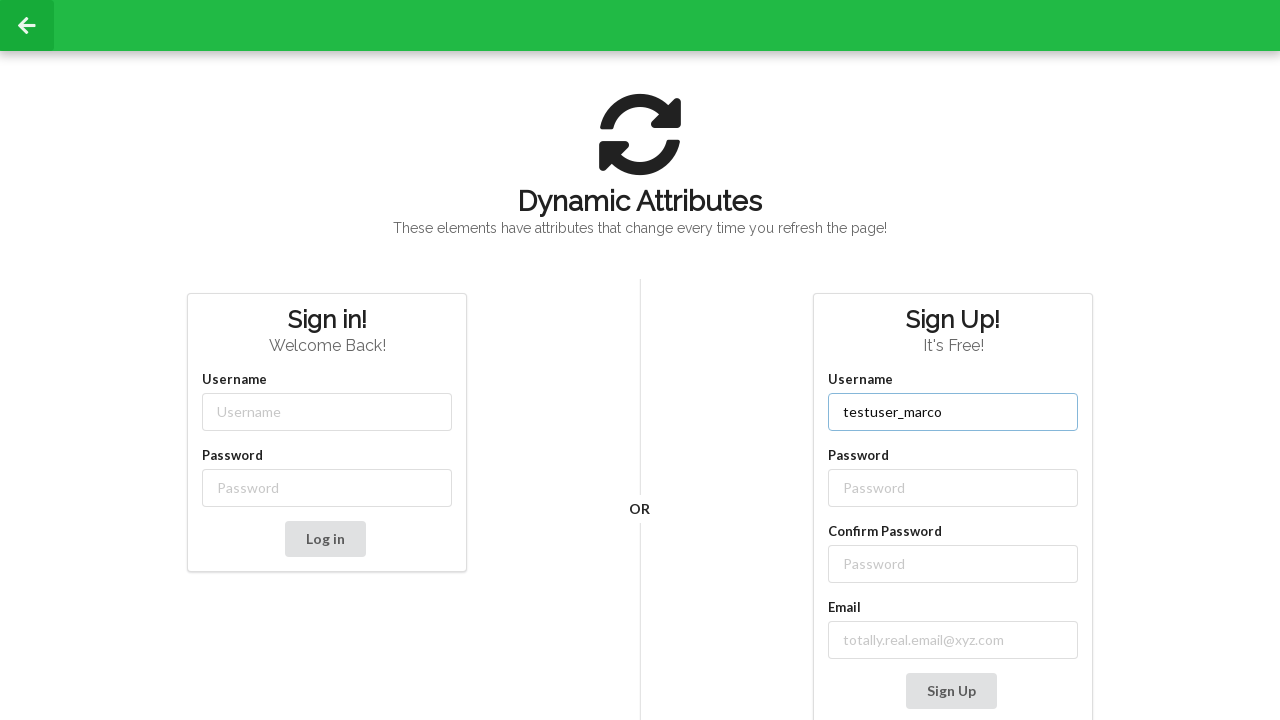

Filled password field with 'SecurePass789' on (//input[@placeholder='Password'])[2]
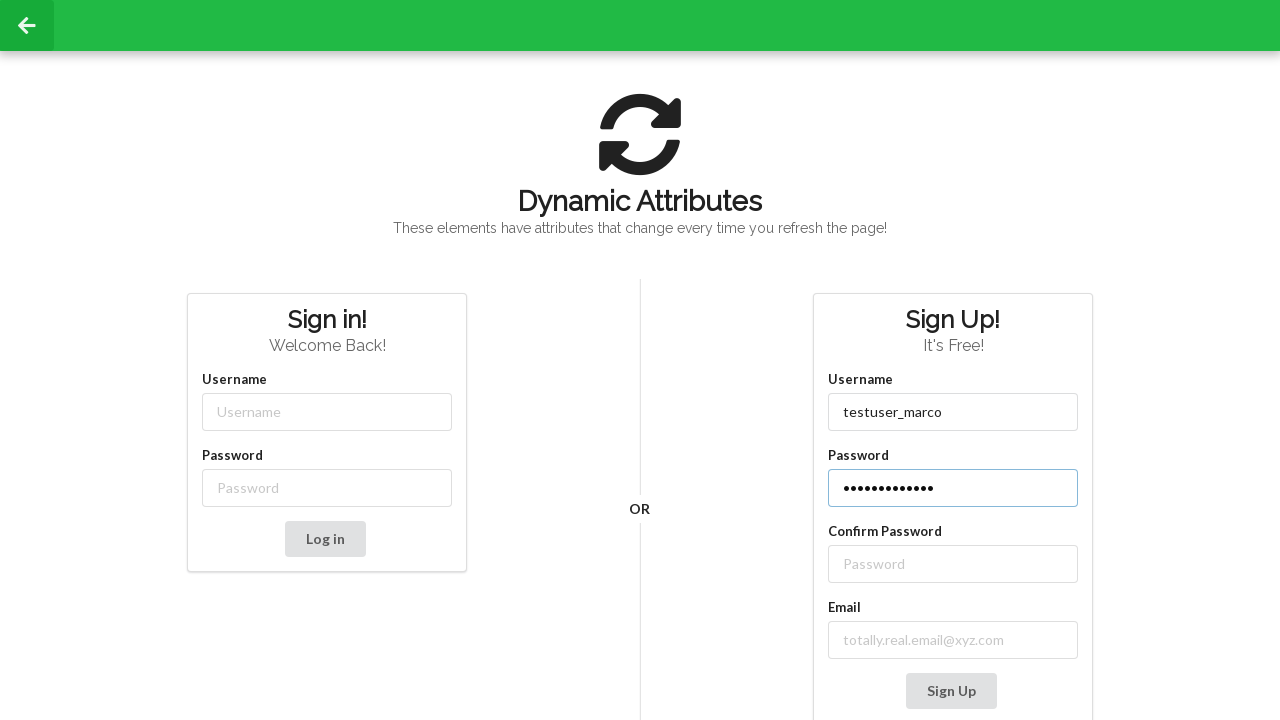

Filled confirm password field with 'SecurePass789' on (//input[@placeholder='Password'])[3]
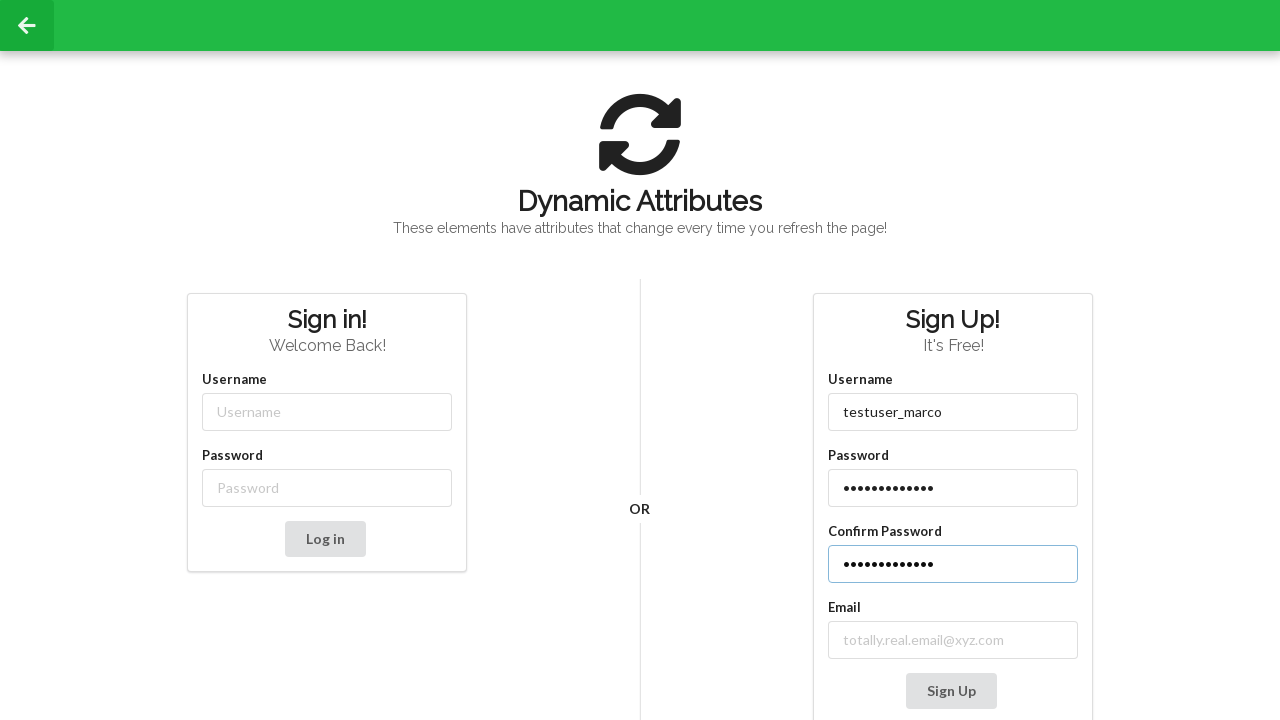

Filled email field with 'marco.test@example.com' on input[type='email']
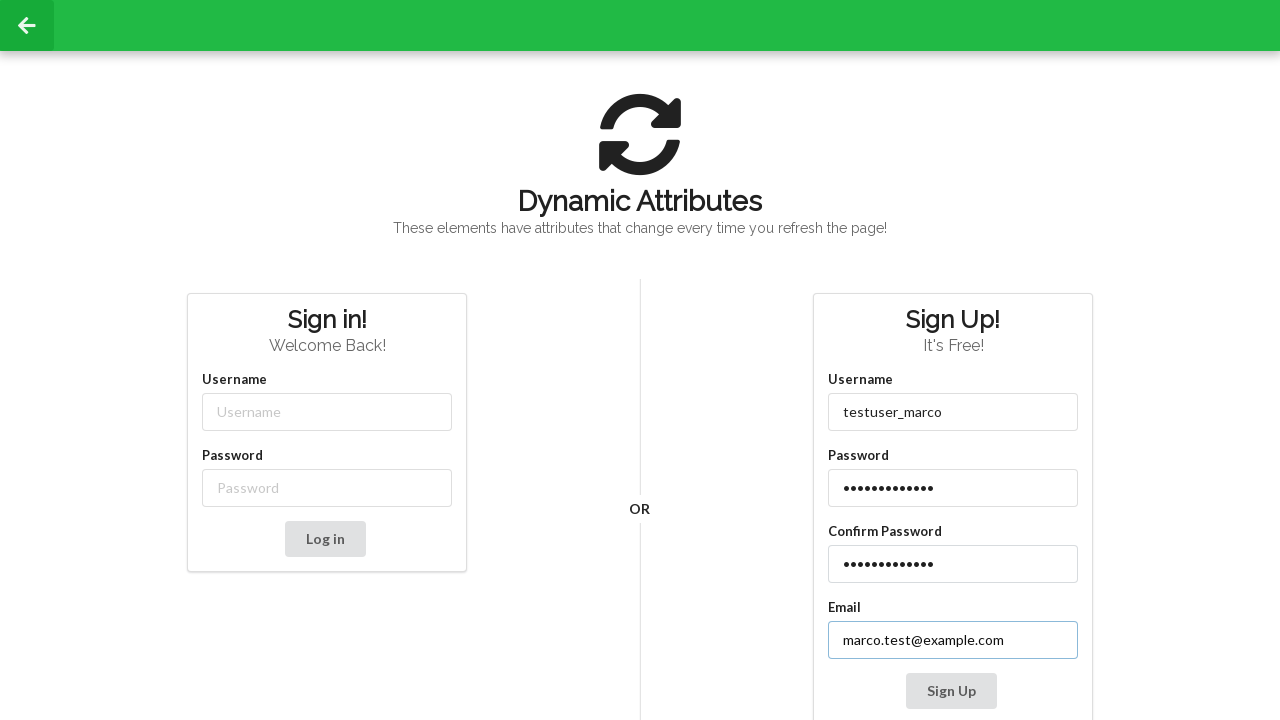

Clicked Sign Up button to submit the form at (951, 691) on xpath=//button[text()='Sign Up']
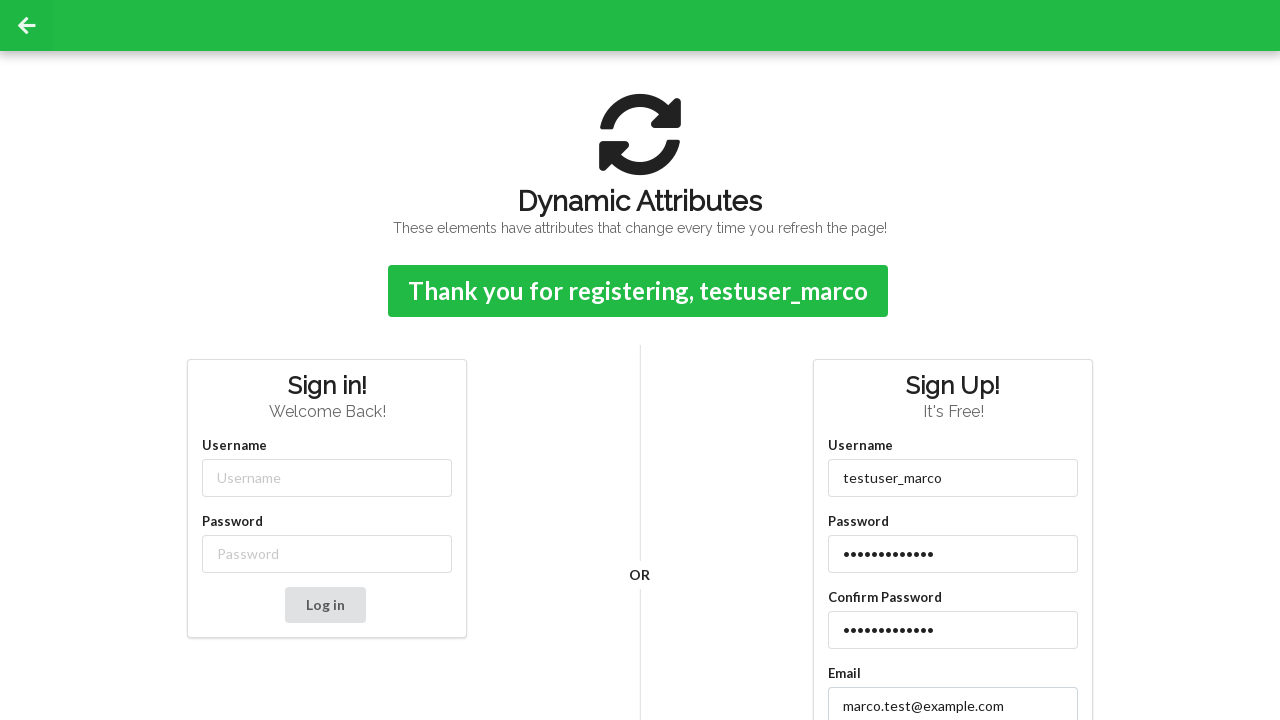

Success message appeared - form submission confirmed
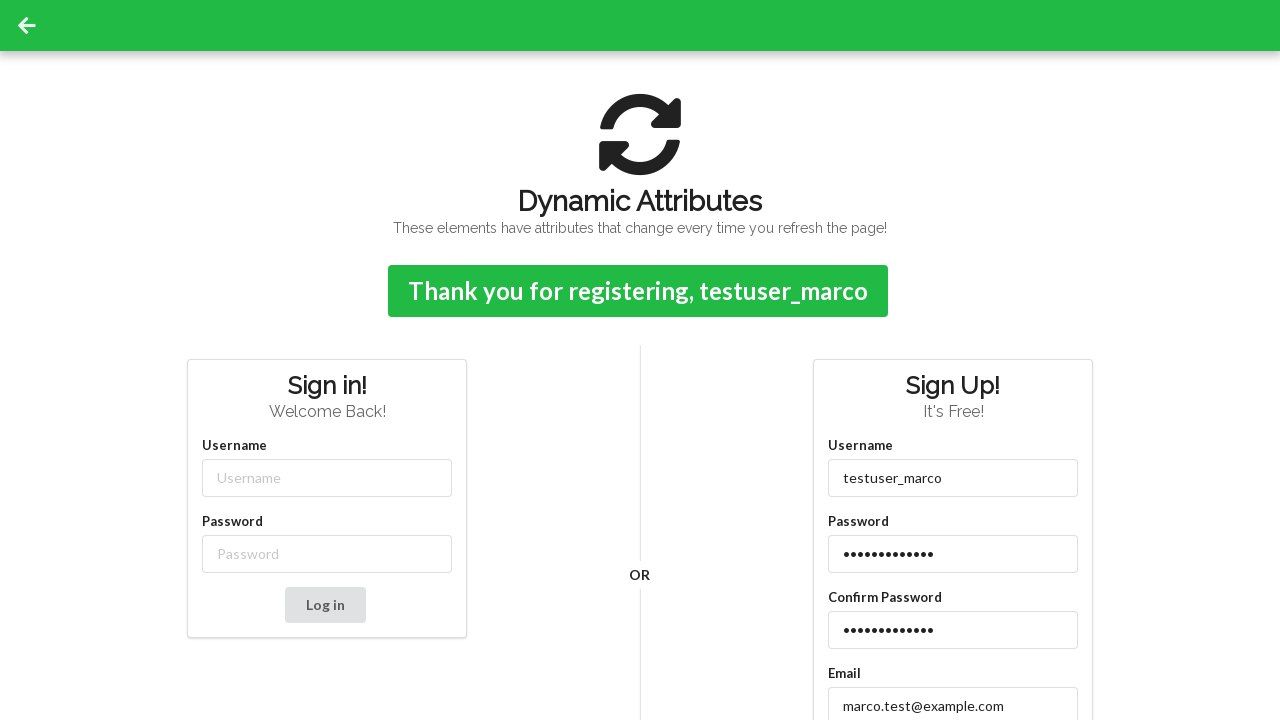

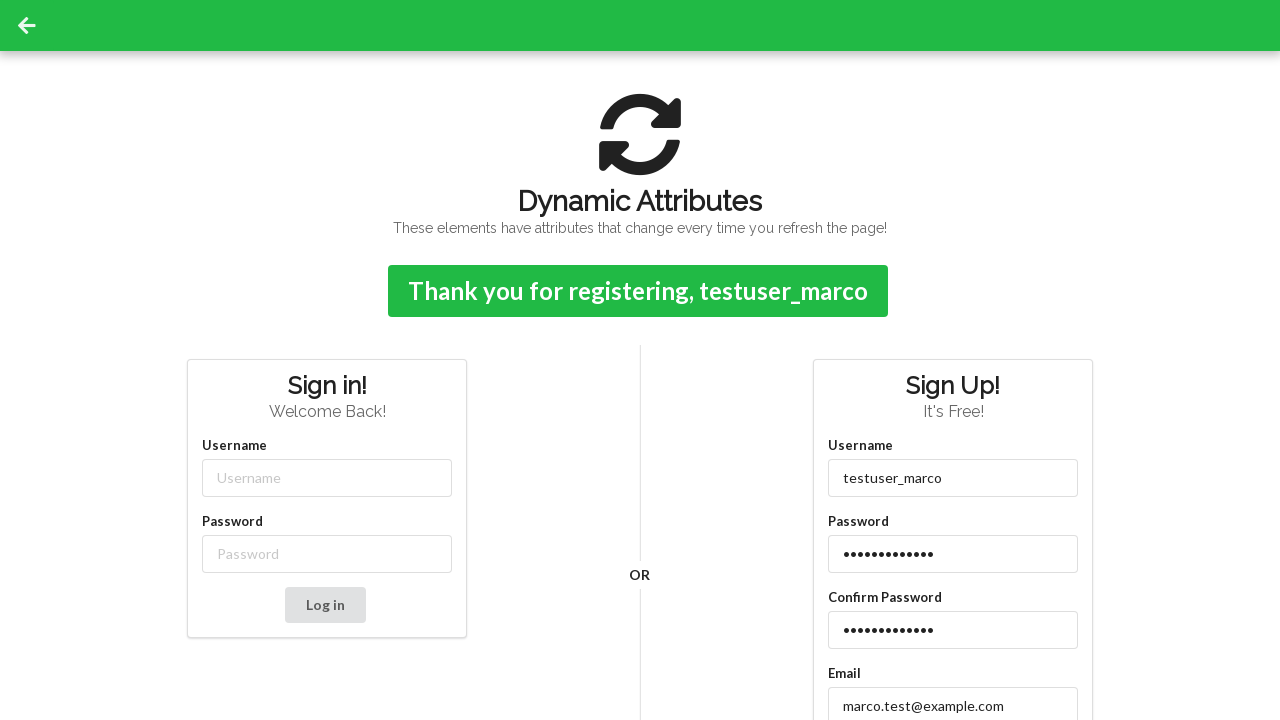